Tests interaction with the Class Attribute page on UI Testing Playground by clicking the primary button element identified by CSS selector.

Starting URL: http://uitestingplayground.com/classattr

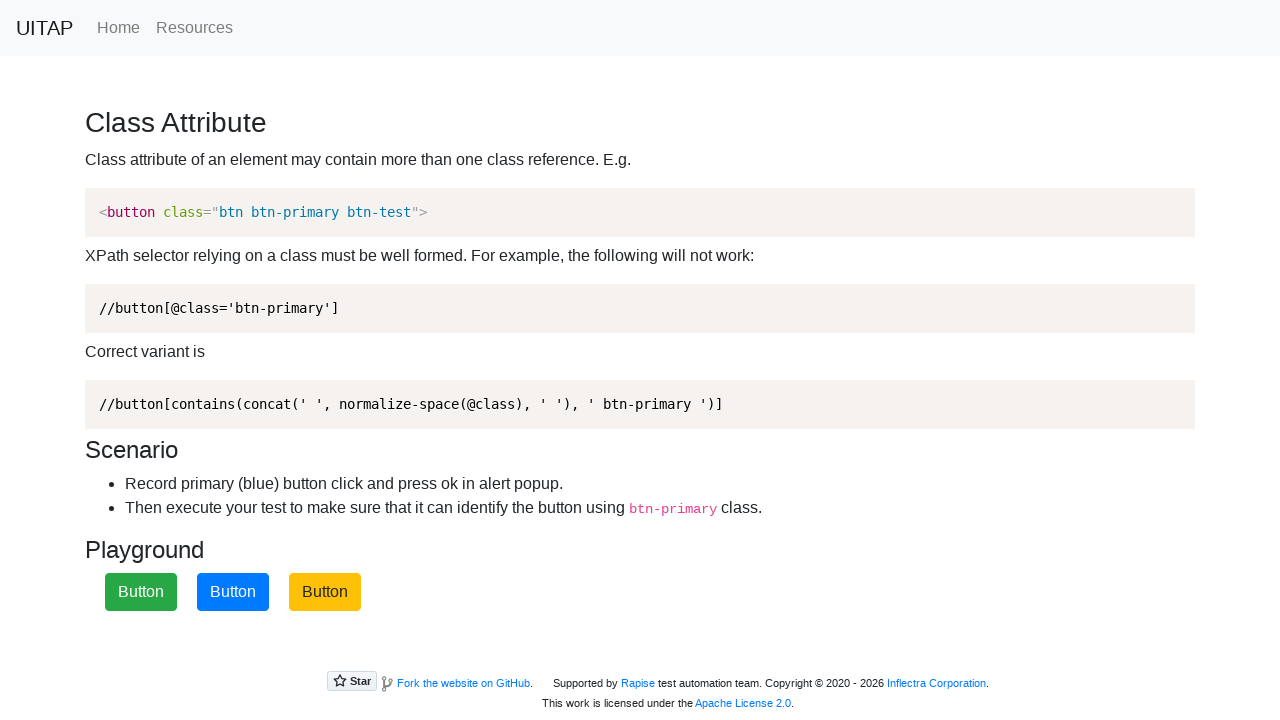

Navigated to Class Attribute test page
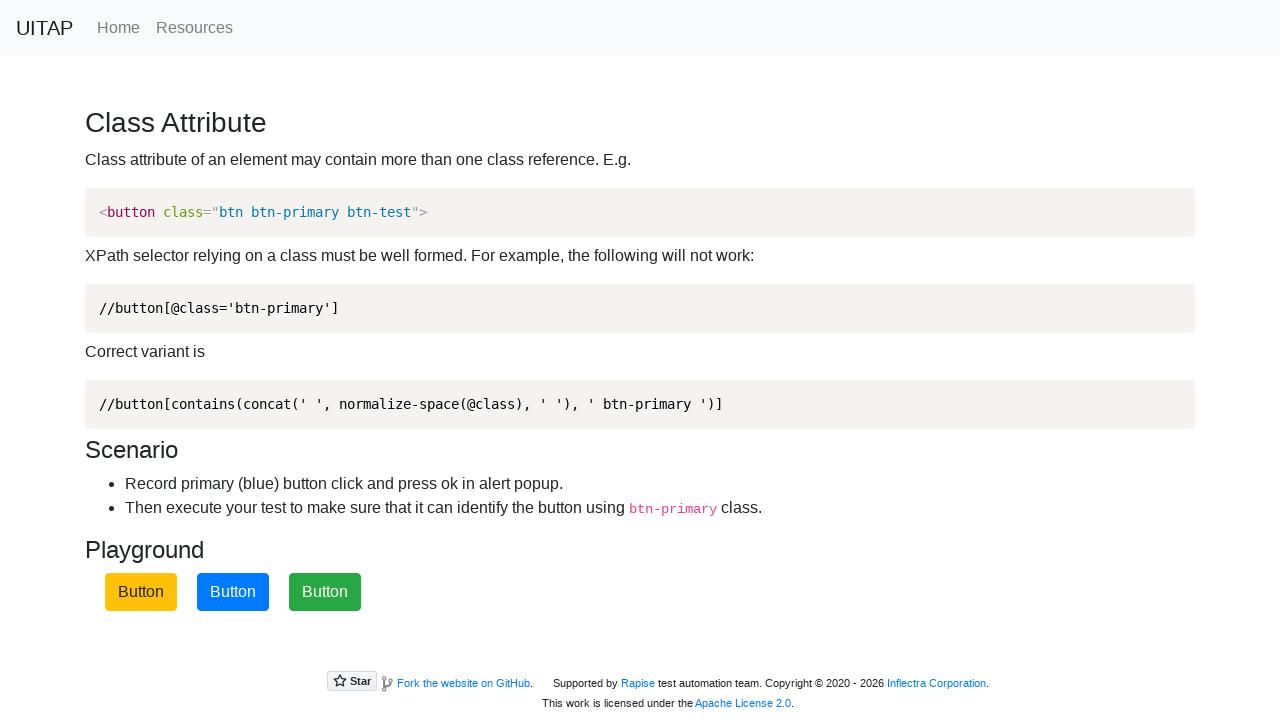

Clicked the primary button element at (233, 592) on button.btn-primary
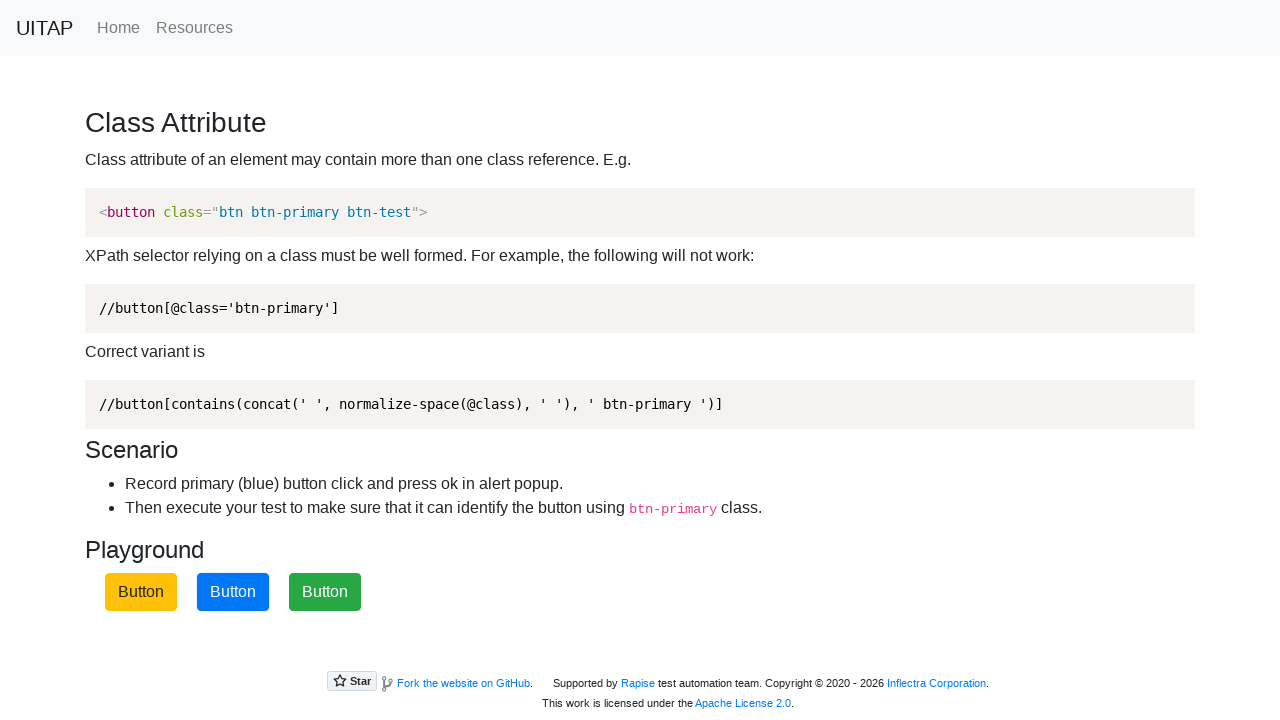

Set up dialog handler to accept alerts
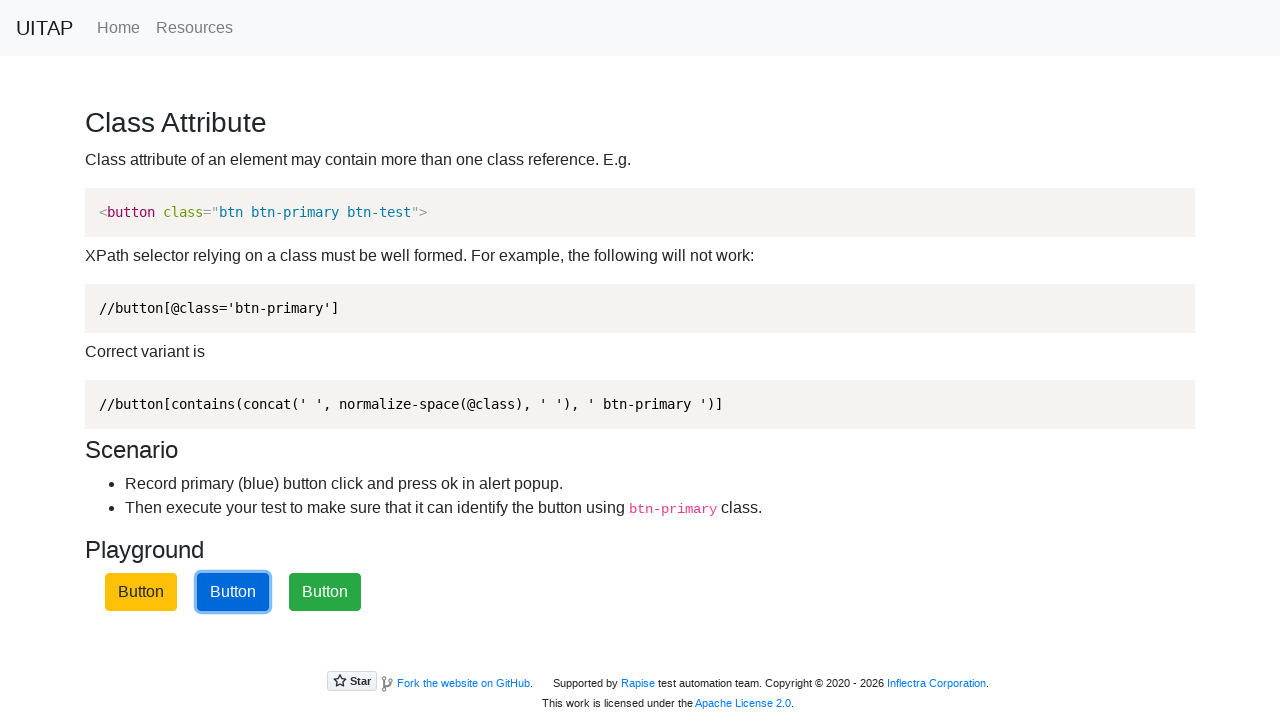

Waited 2 seconds to observe result
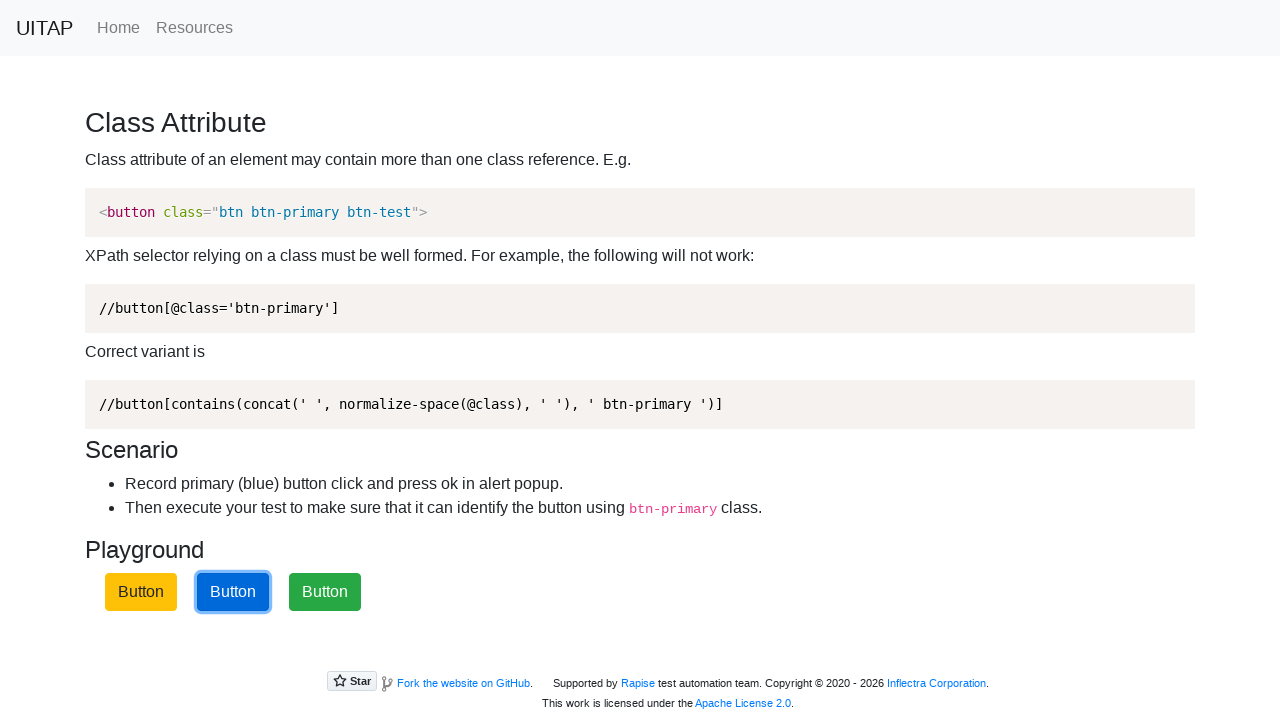

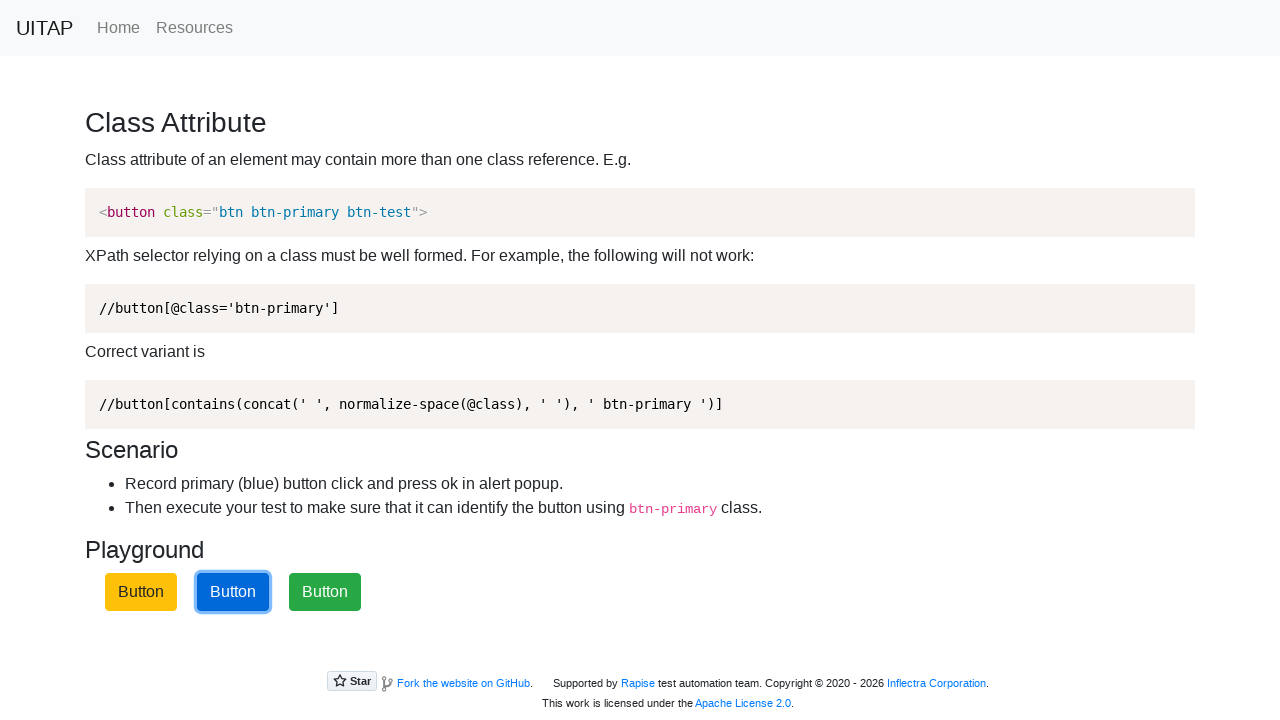